Tests drag and drop functionality by dragging a source element to a target drop zone on the jQuery UI droppable demo page.

Starting URL: http://jqueryui.com/resources/demos/droppable/default.html

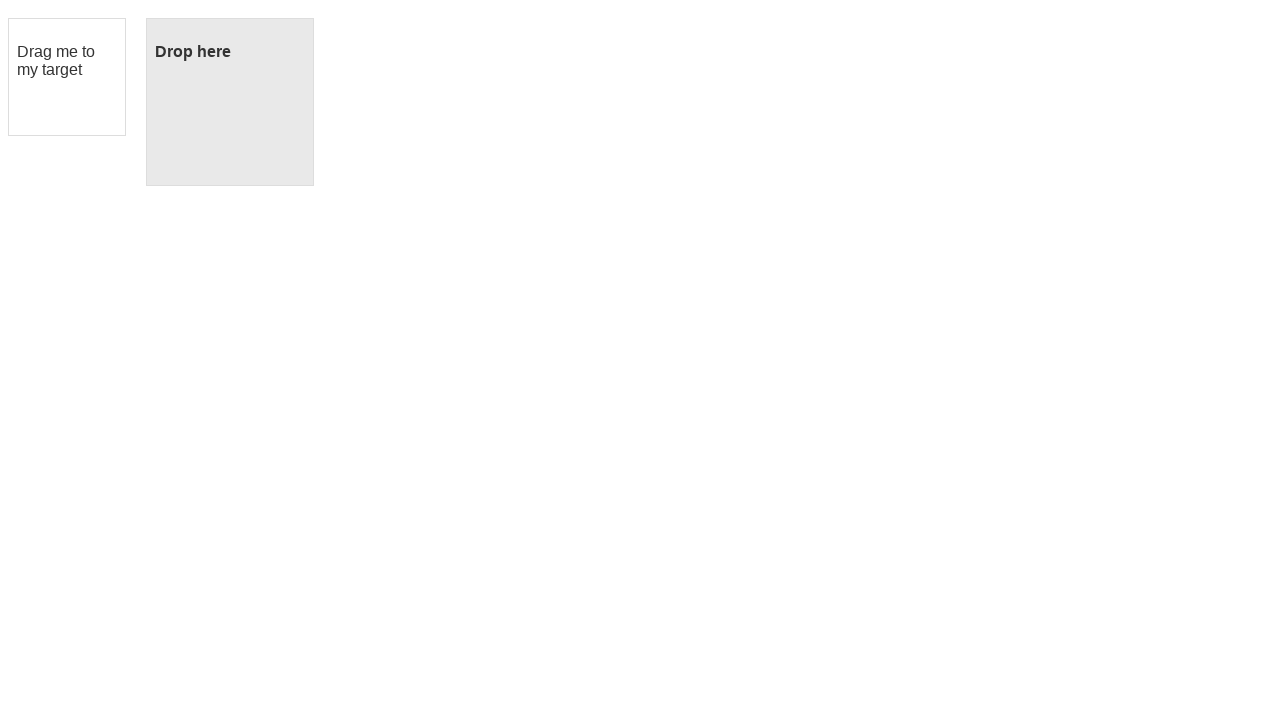

Waited for draggable element 'Drag me to my target' to load
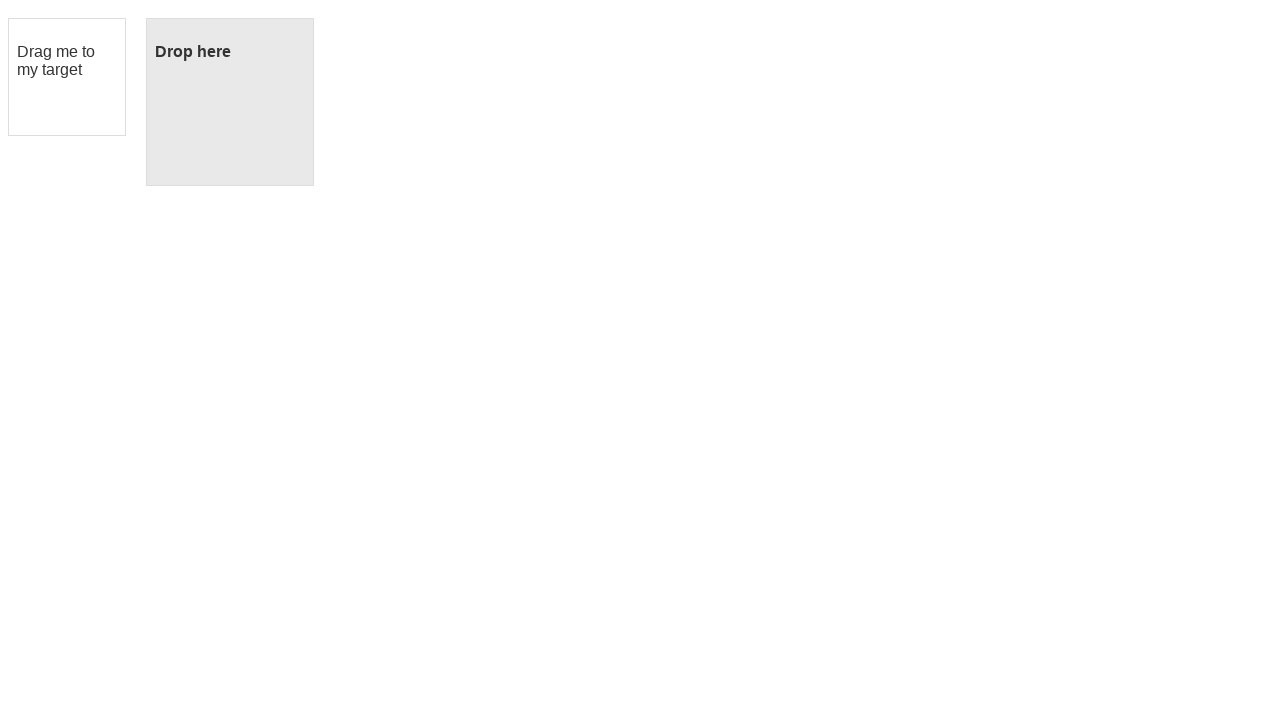

Located source draggable element with id 'draggable'
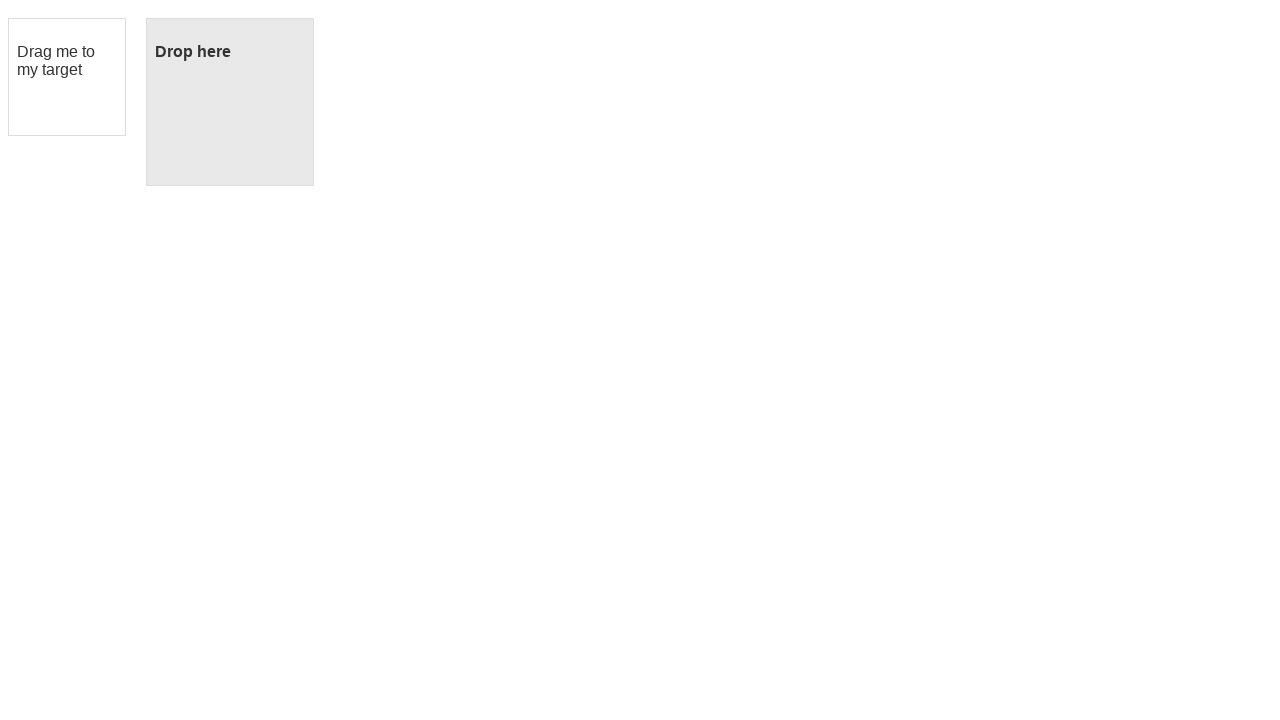

Located target droppable element with id 'droppable'
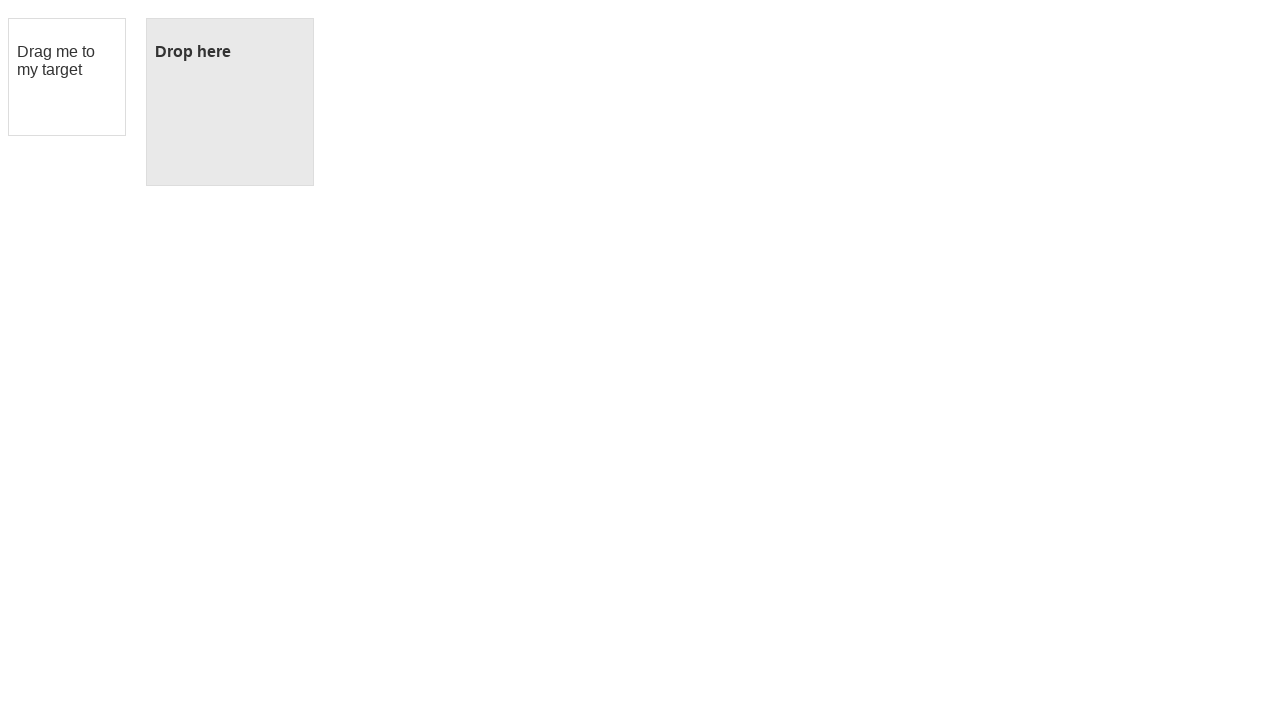

Dragged source element to target droppable zone at (230, 102)
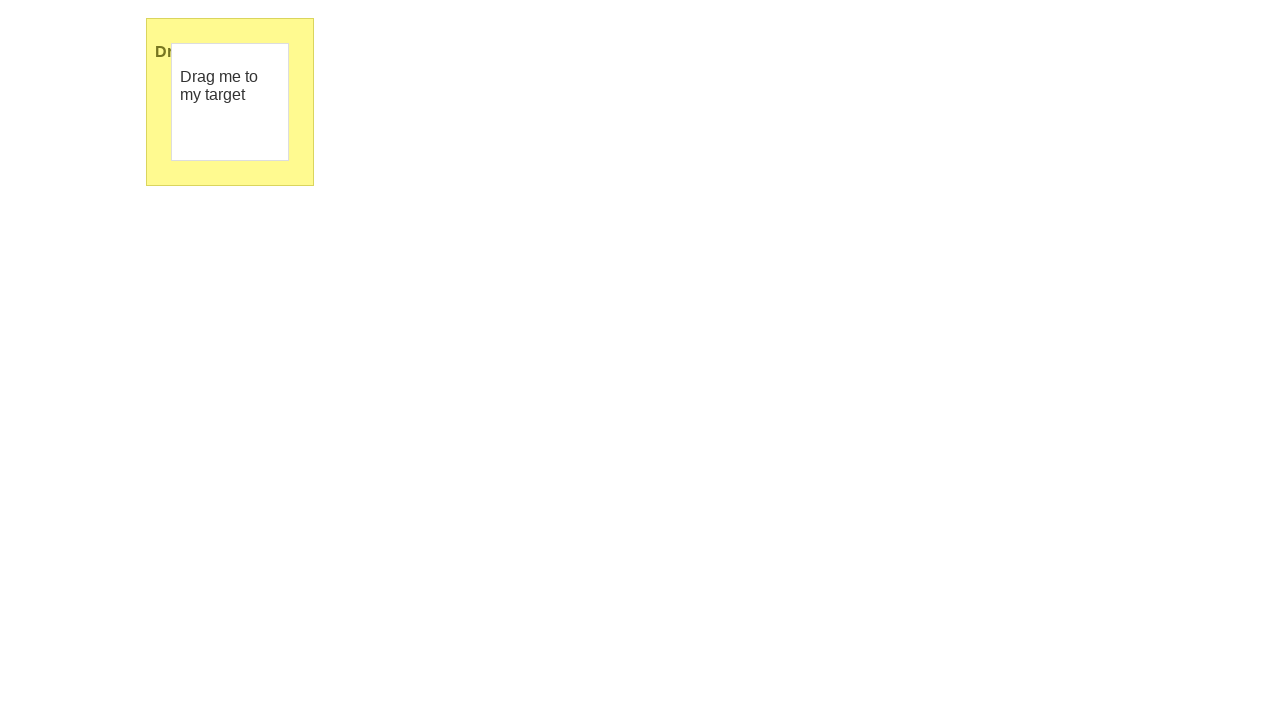

Verified drop completed - droppable element now displays 'Dropped!'
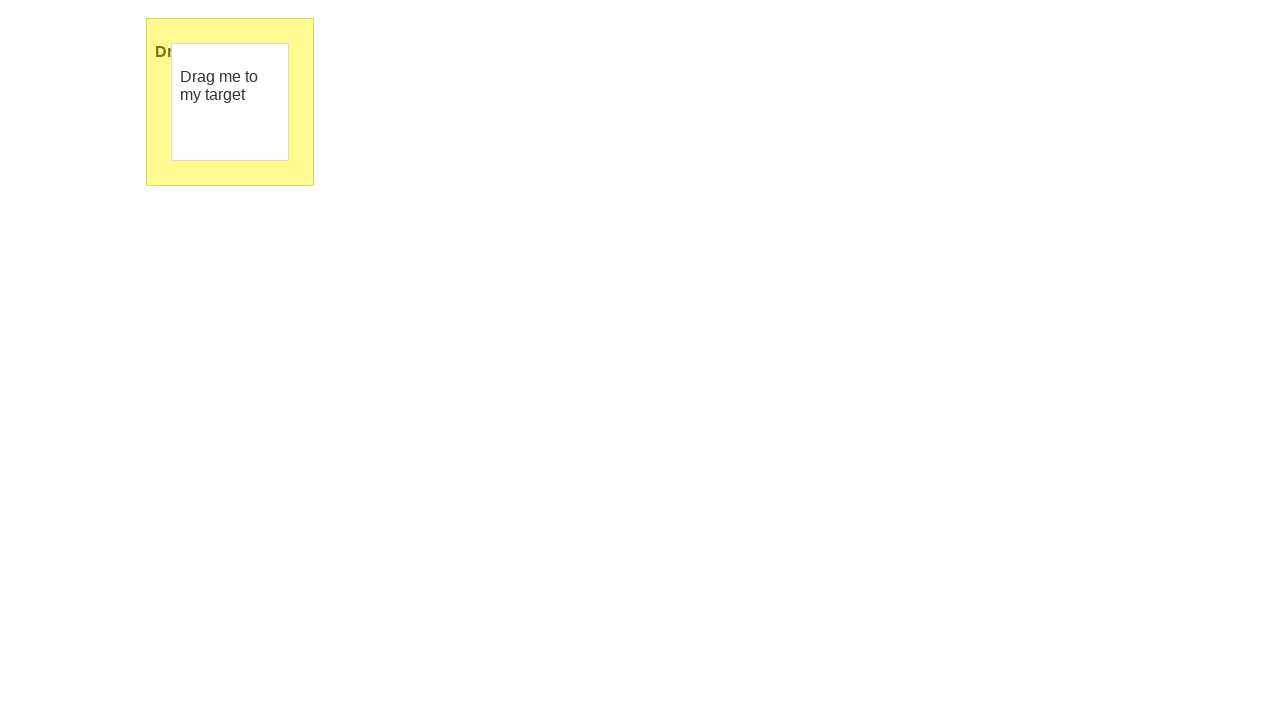

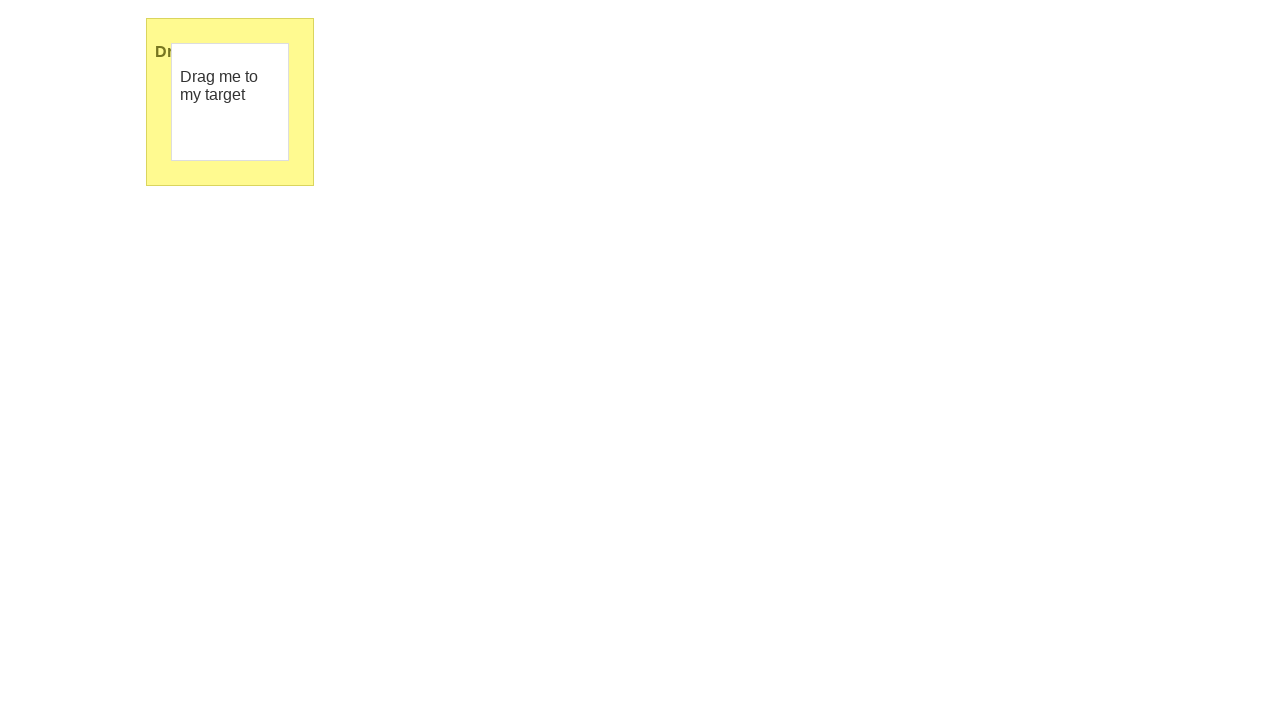